Clicks a button, accepts an alert dialog, reads a value, calculates a formula, enters the result and submits.

Starting URL: http://suninjuly.github.io/alert_accept.html

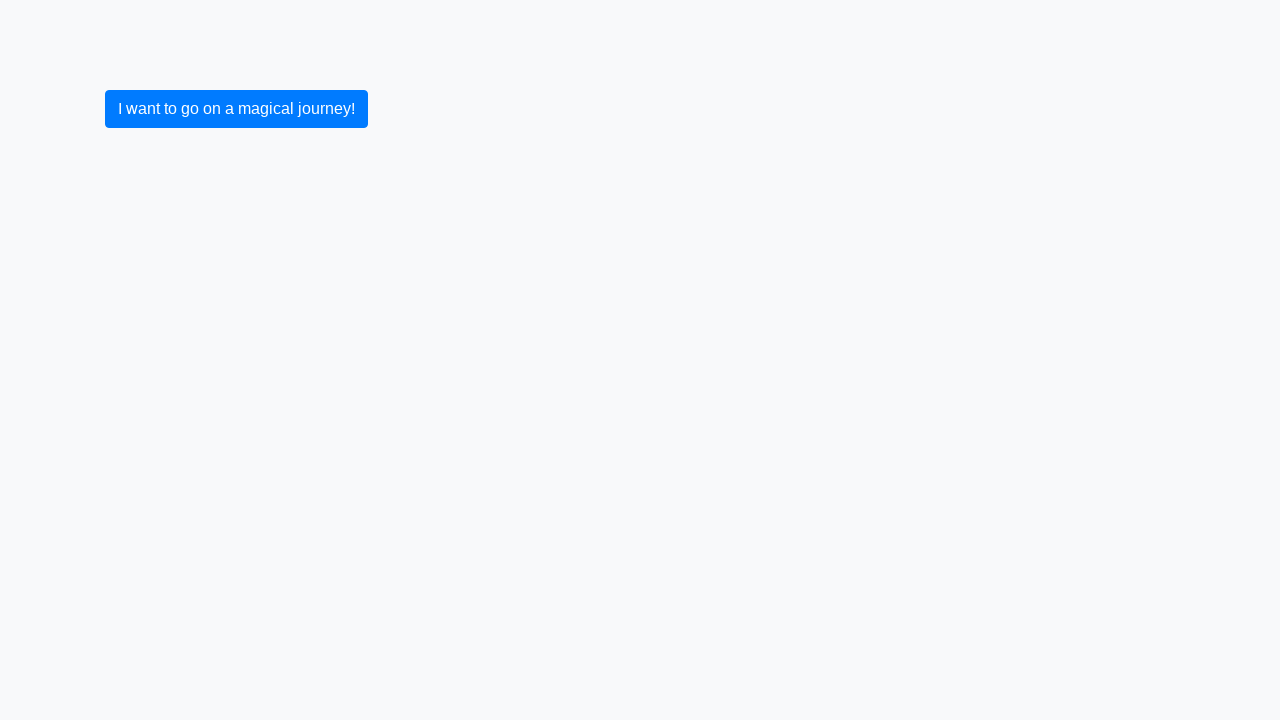

Set up dialog handler to automatically accept alerts
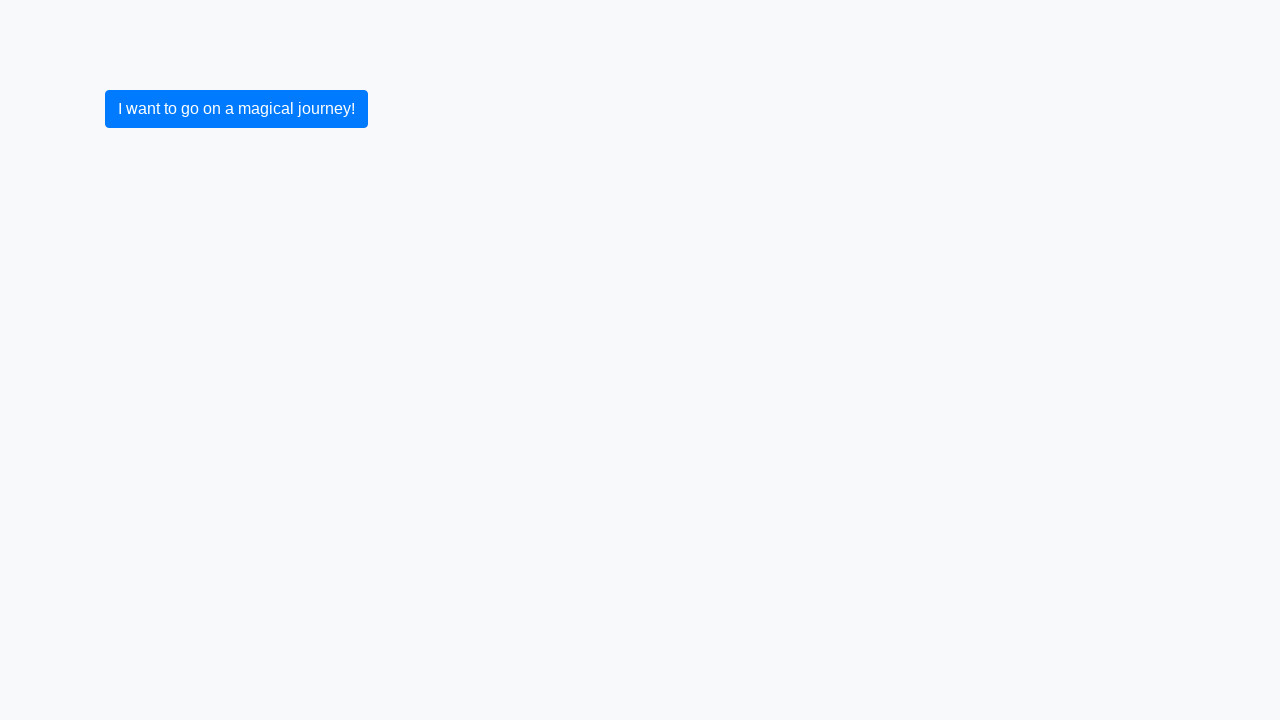

Clicked button to trigger alert dialog at (236, 109) on button.btn
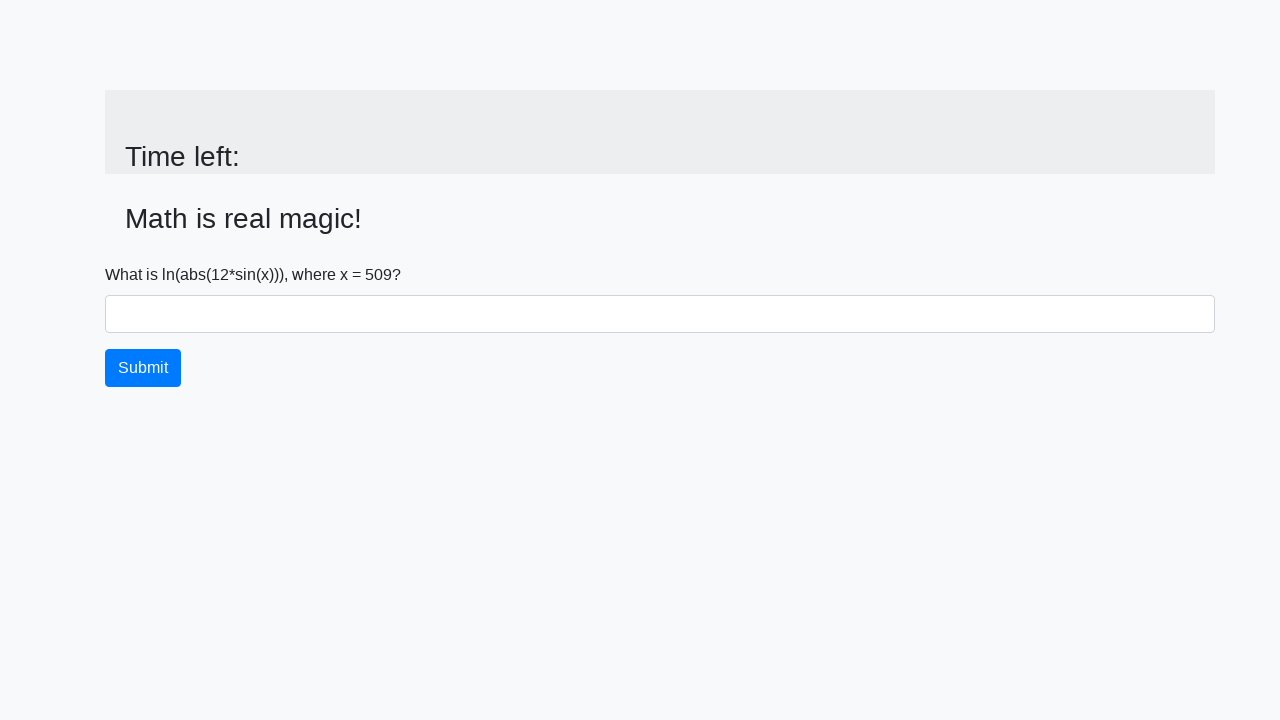

Alert accepted and input value element loaded
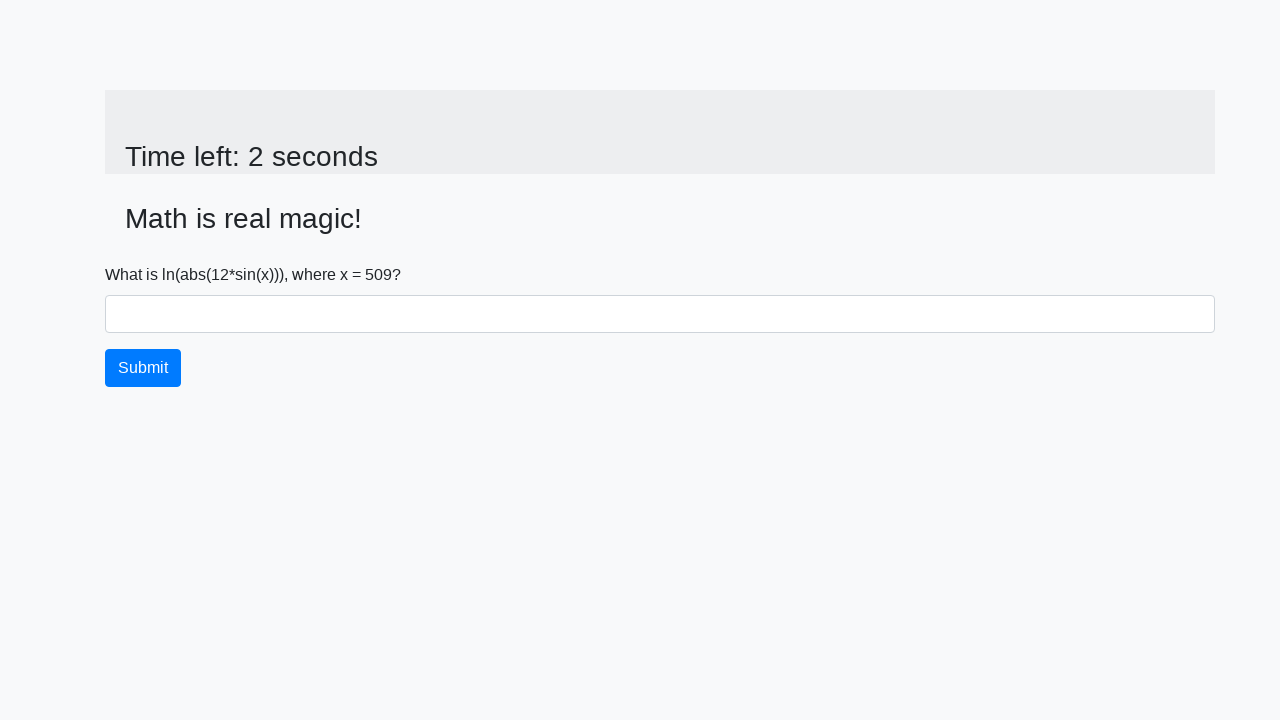

Read x value from #input_value: 509
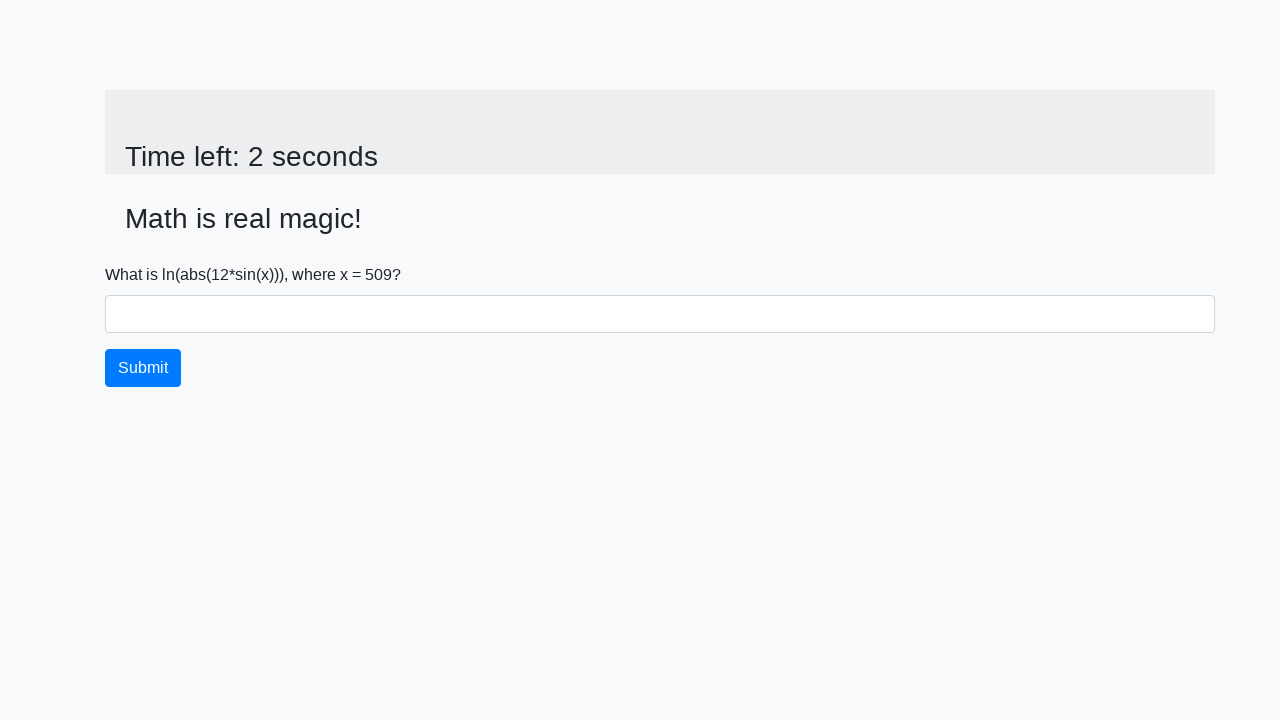

Calculated formula result: z = log(abs(12 * sin(509))) = -0.2965141811564539
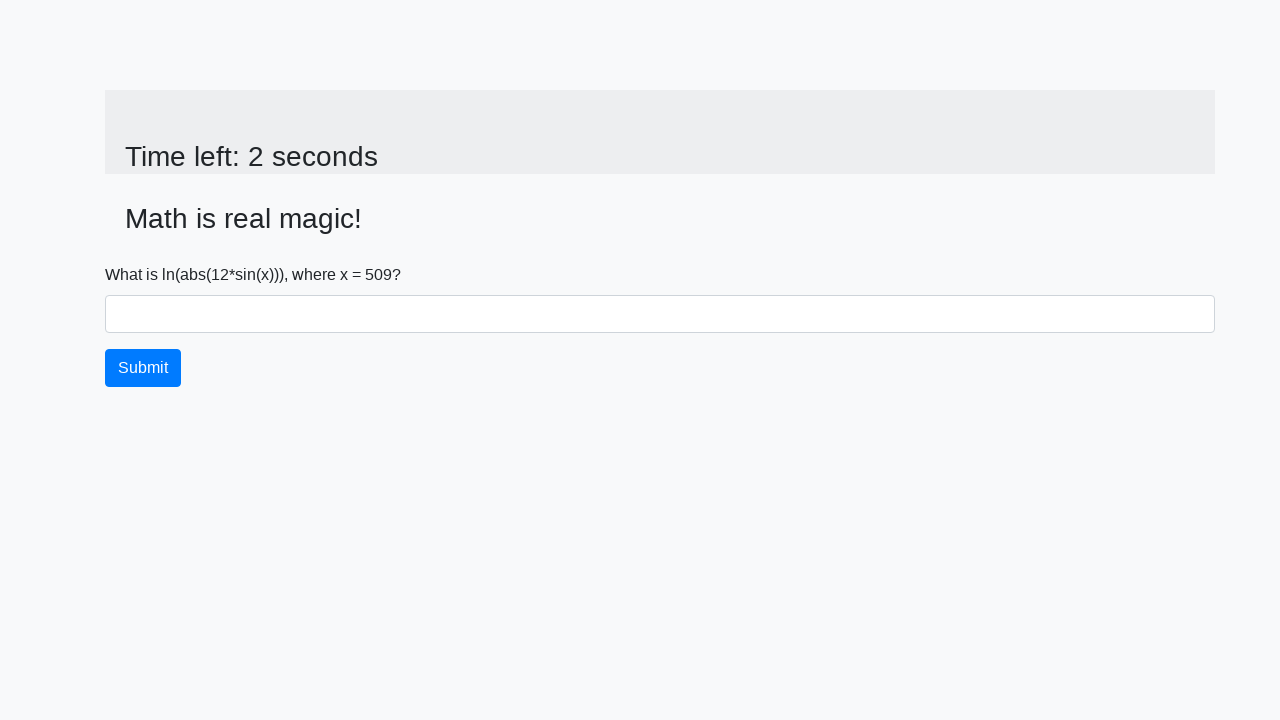

Filled answer field with calculated value: -0.2965141811564539 on #answer
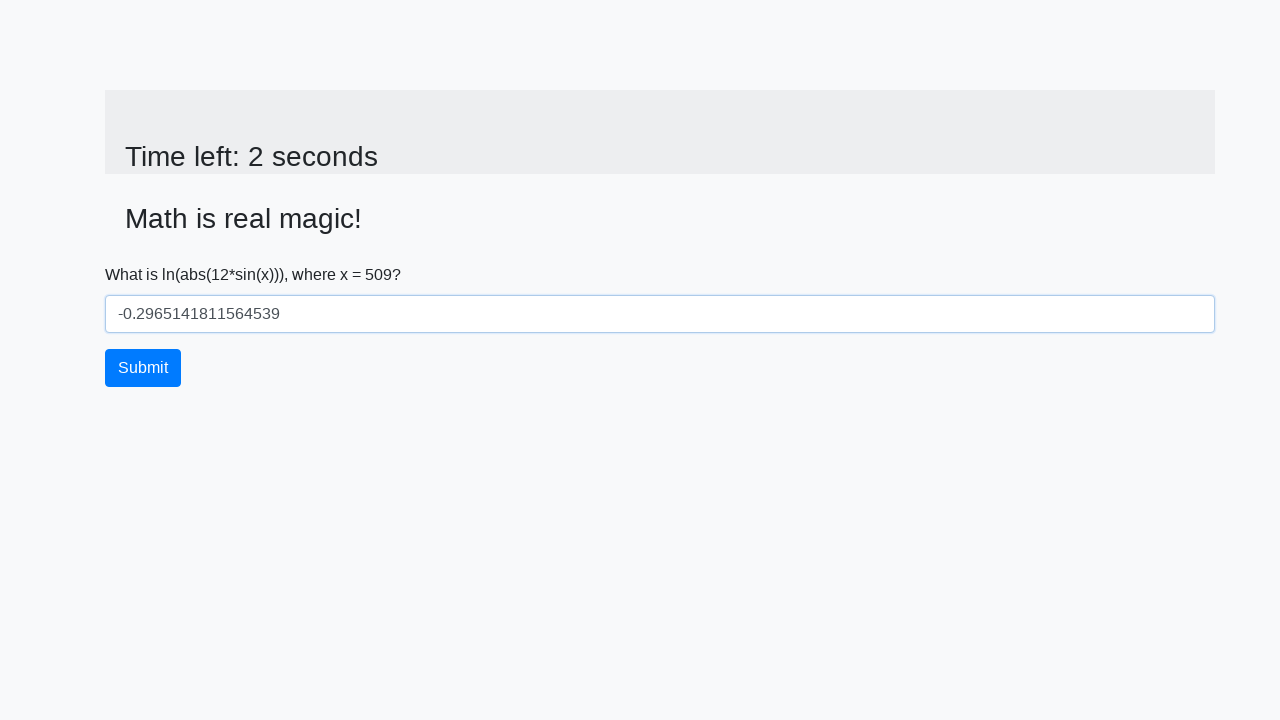

Clicked submit button to submit the form at (143, 368) on button.btn
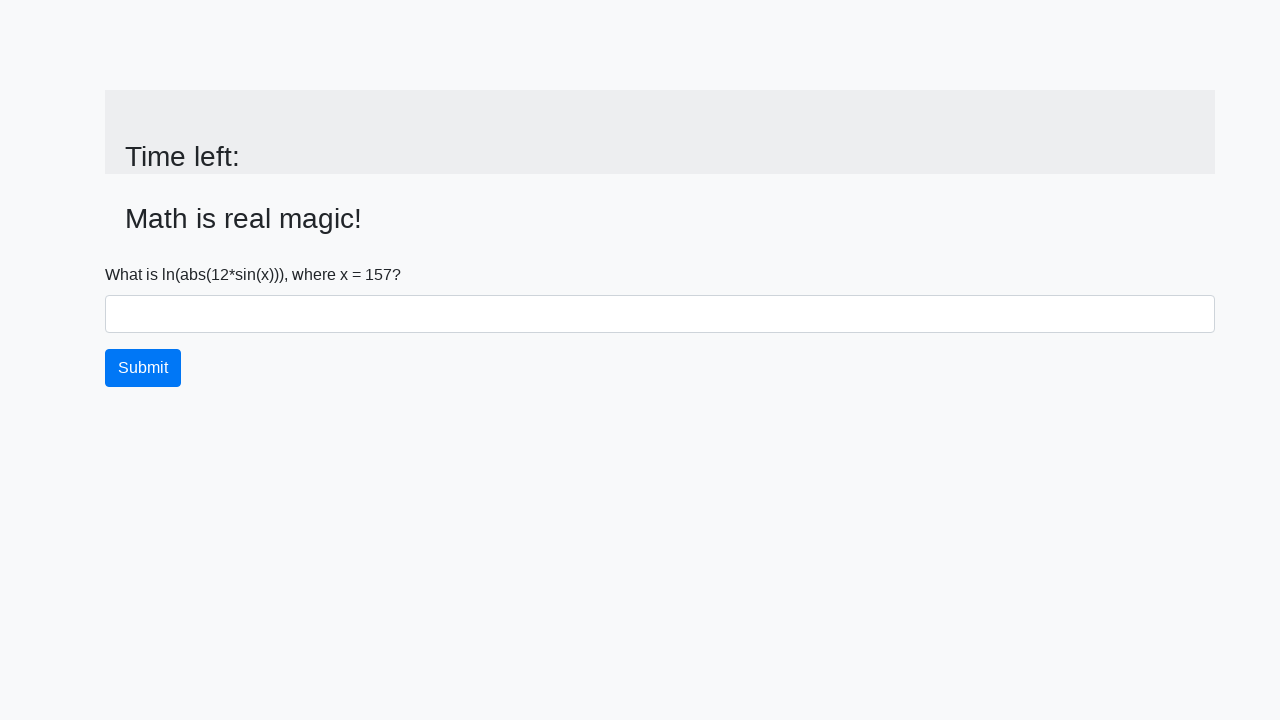

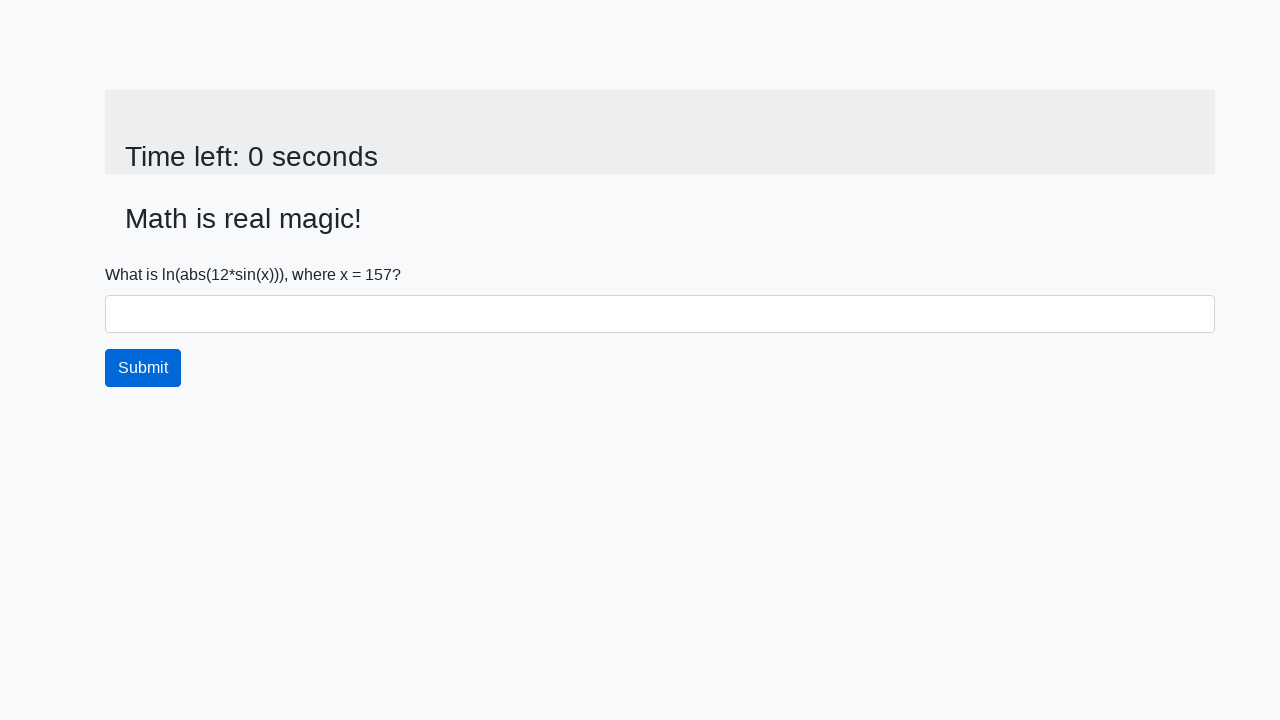